Tests dropdown select functionality by selecting Option 3, then Option 2, and clicking the result button to verify the selection

Starting URL: https://kristinek.github.io/site/examples/actions

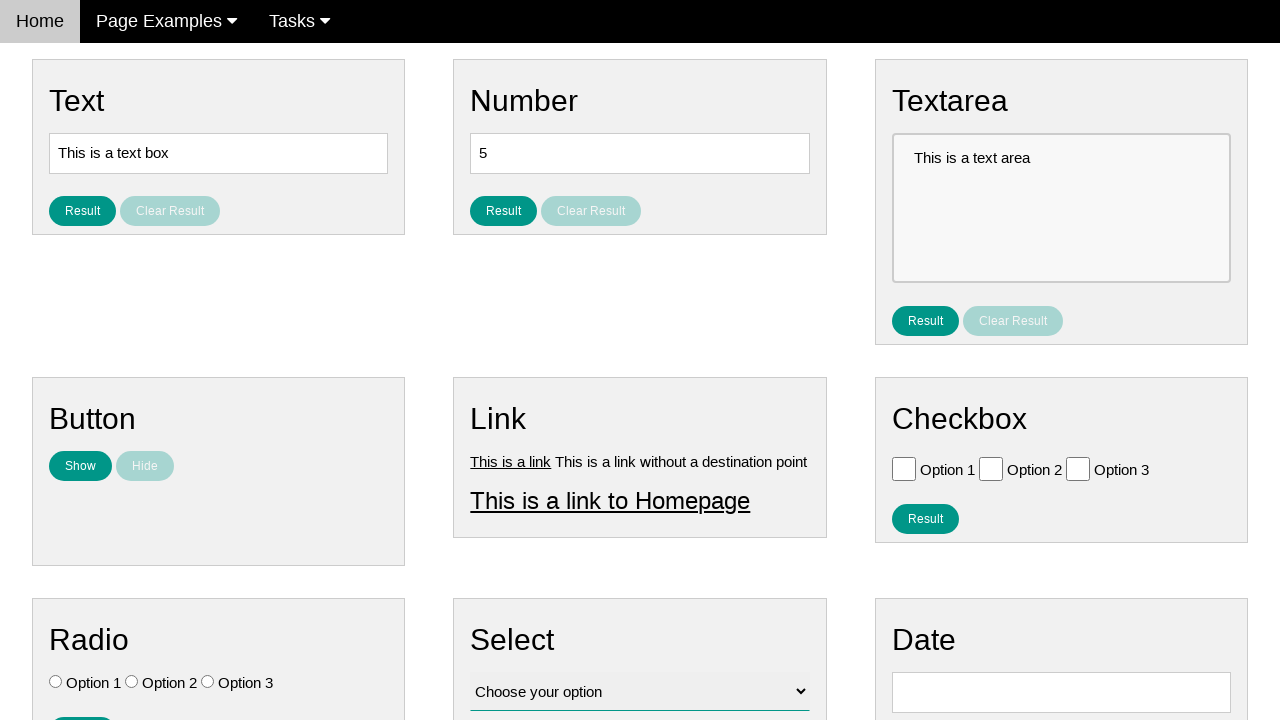

Selected Option 3 from dropdown on #vfb-12
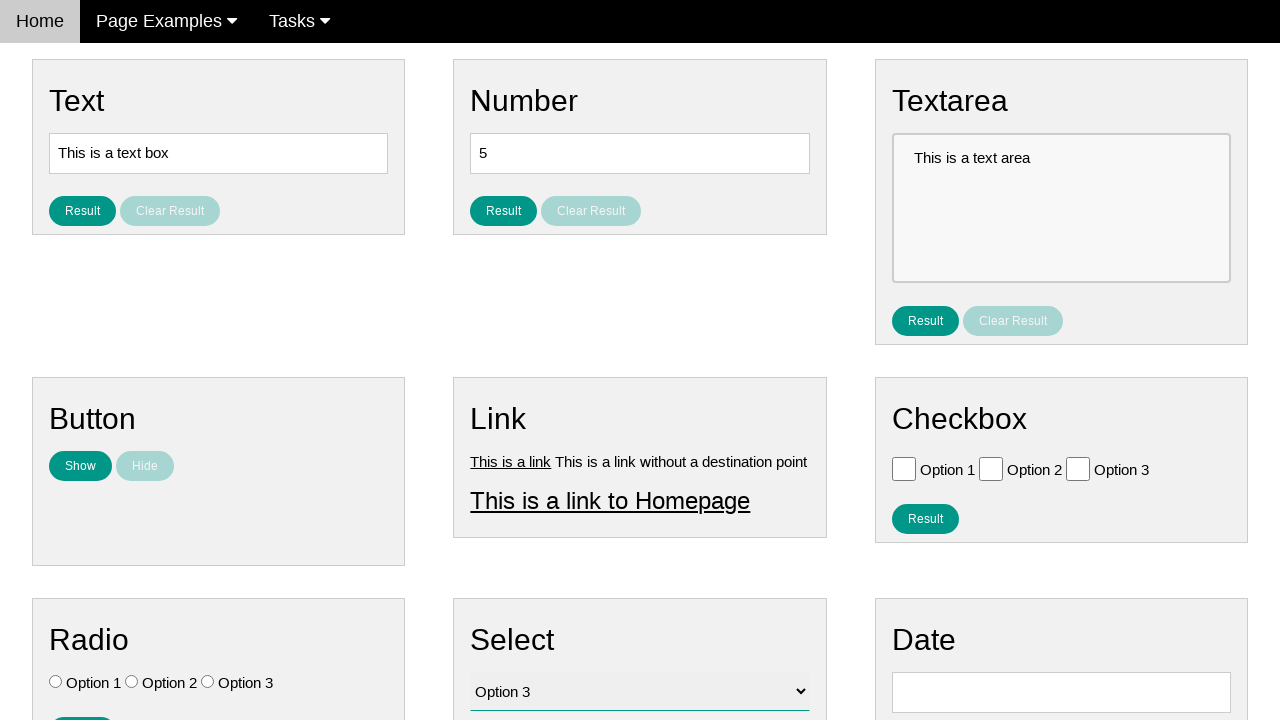

Selected Option 2 from dropdown on #vfb-12
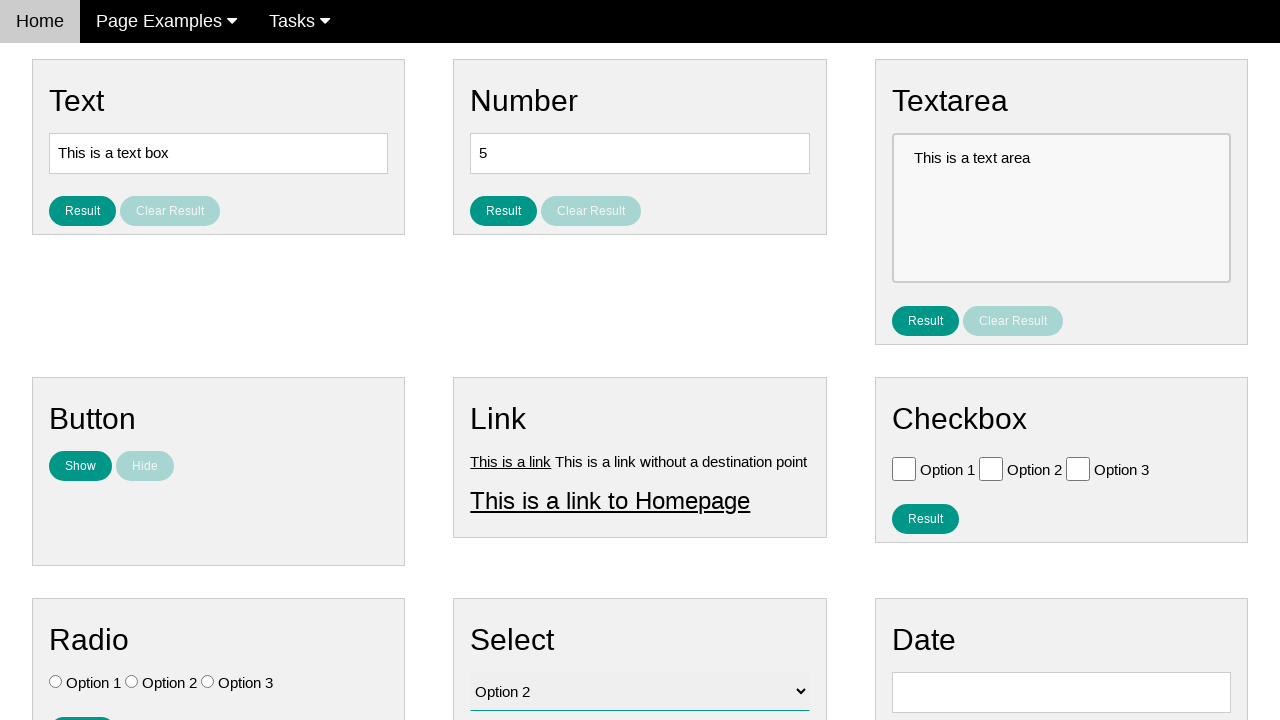

Clicked the result button to verify selection at (504, 424) on #result_button_select
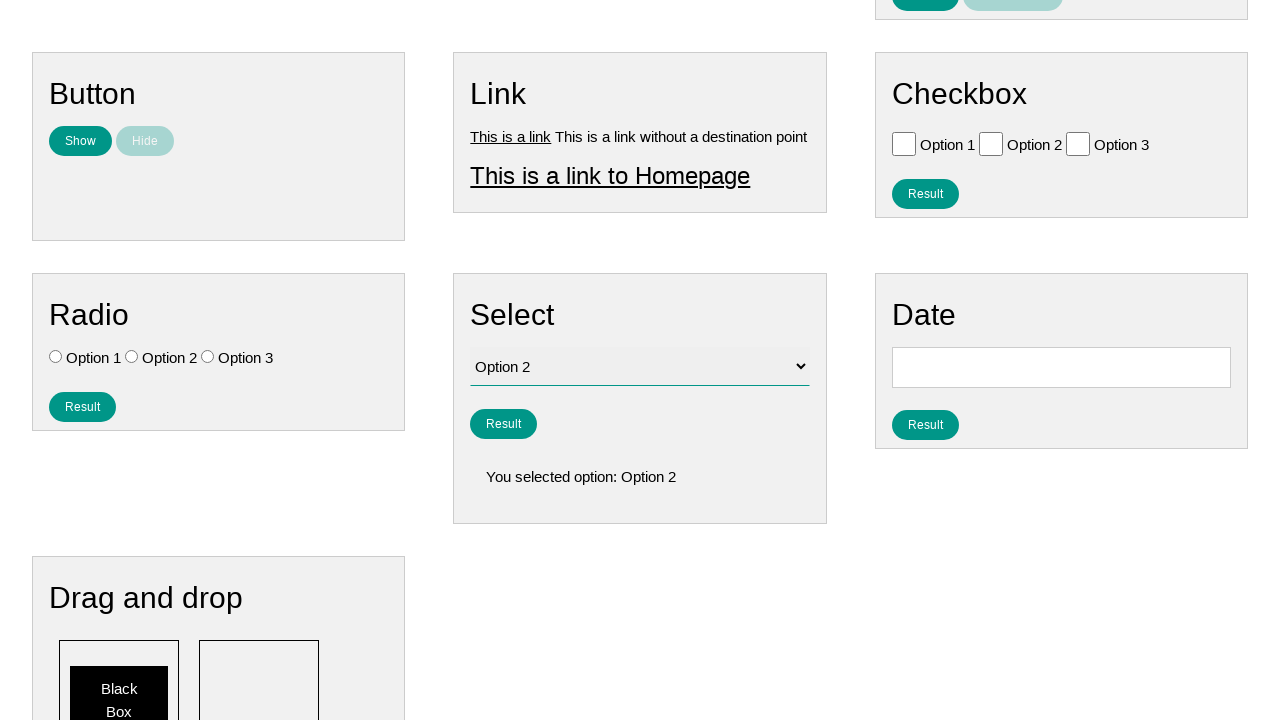

Result text loaded and is visible
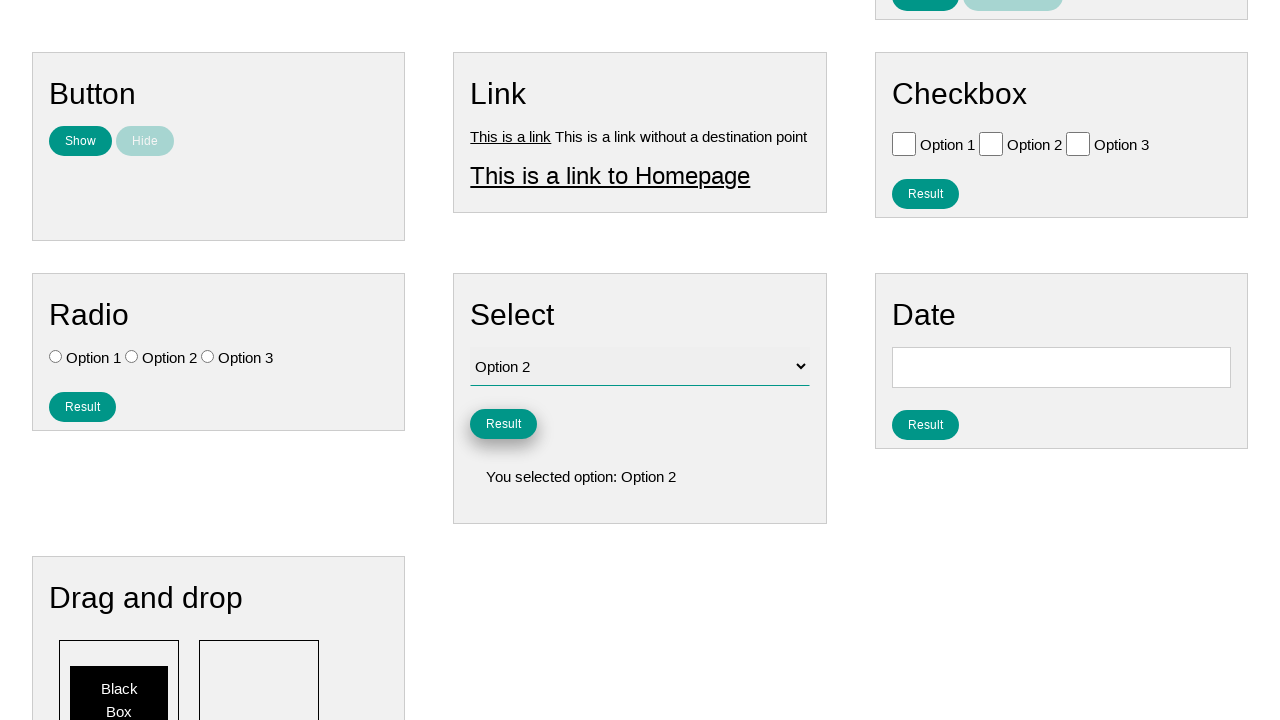

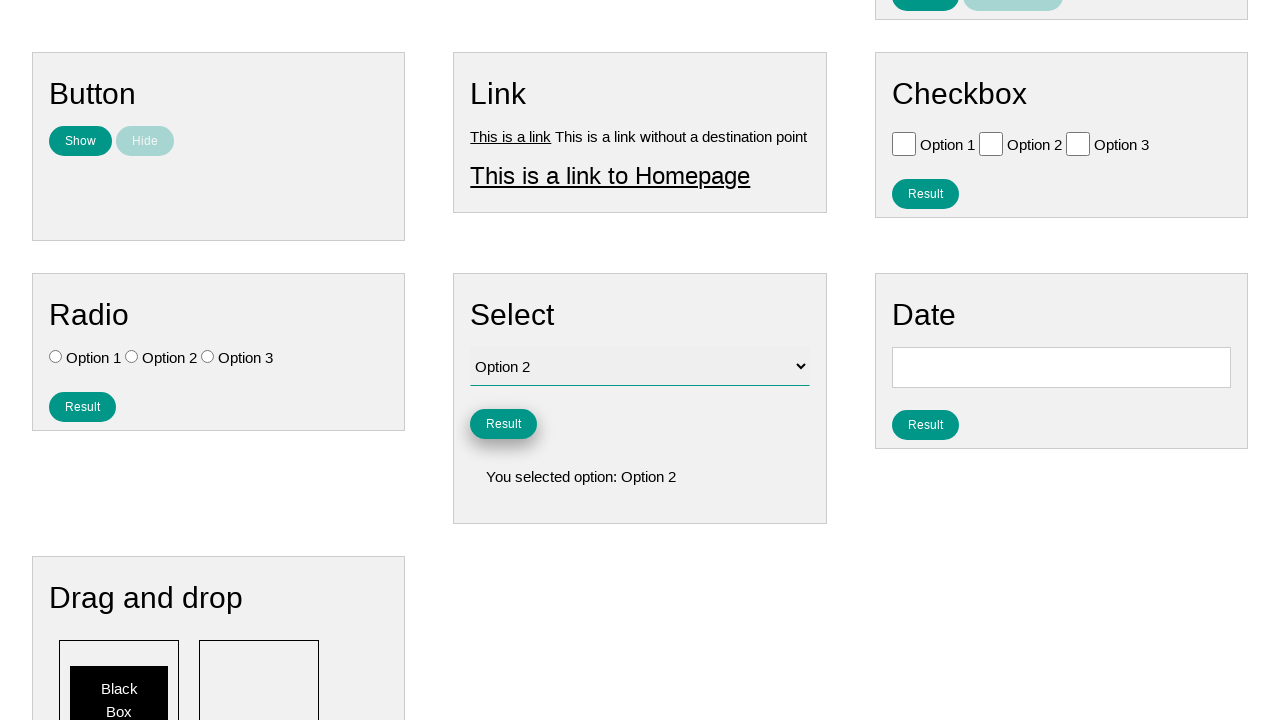